Tests clicking an animated button after waiting for animation to complete

Starting URL: http://www.uitestingplayground.com/animation

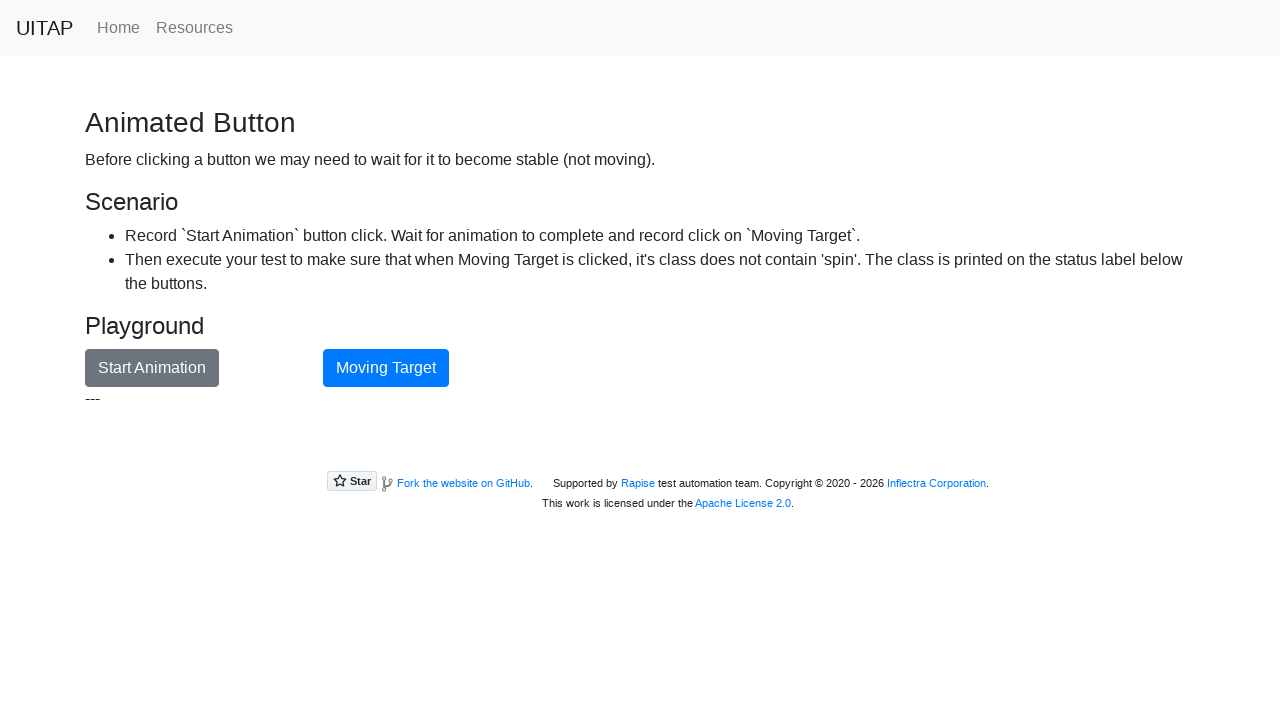

Navigated to animation test page
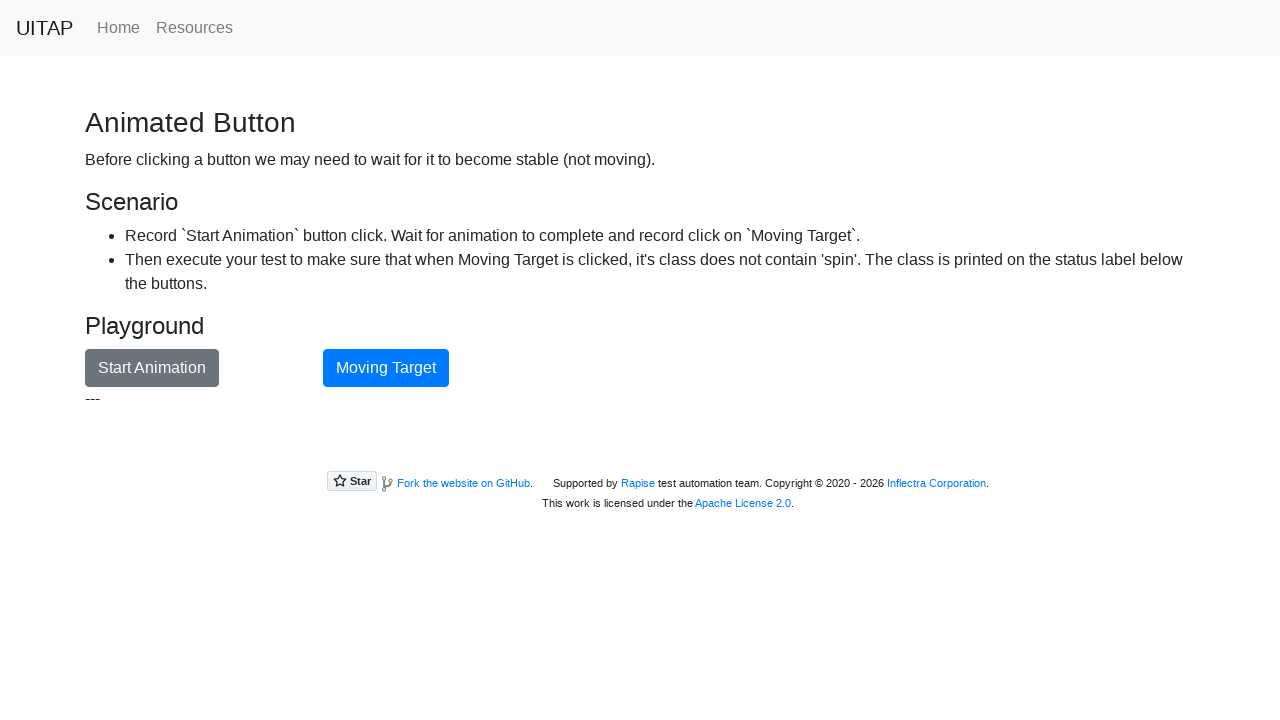

Clicked animated button to start animation at (152, 368) on #animationButton
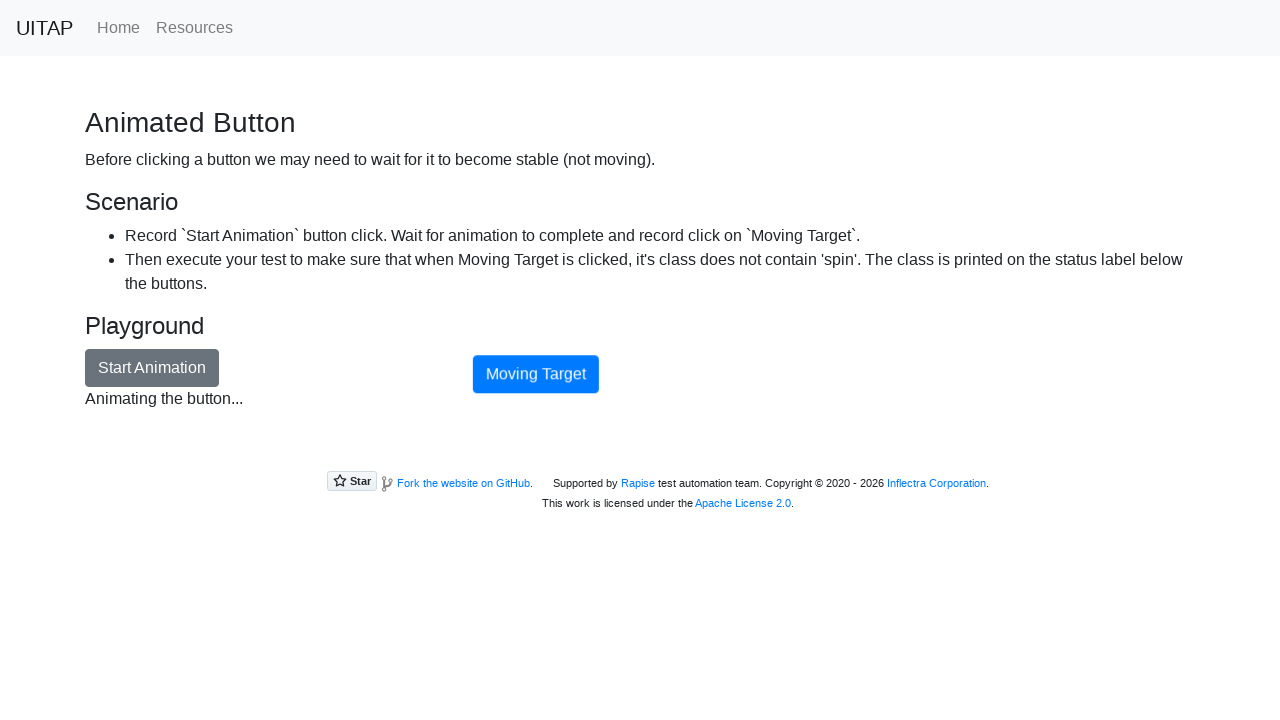

Waited for animation to complete (spin class removed)
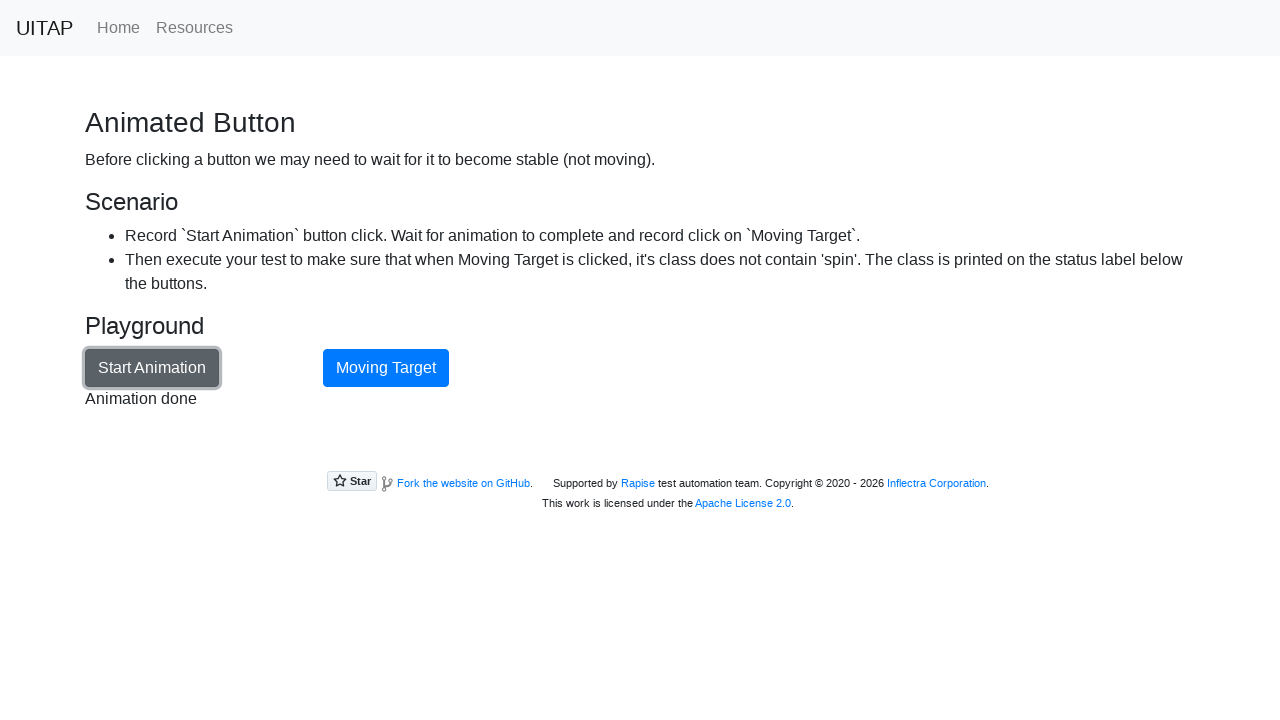

Clicked the moving target after animation completed at (386, 368) on #movingTarget
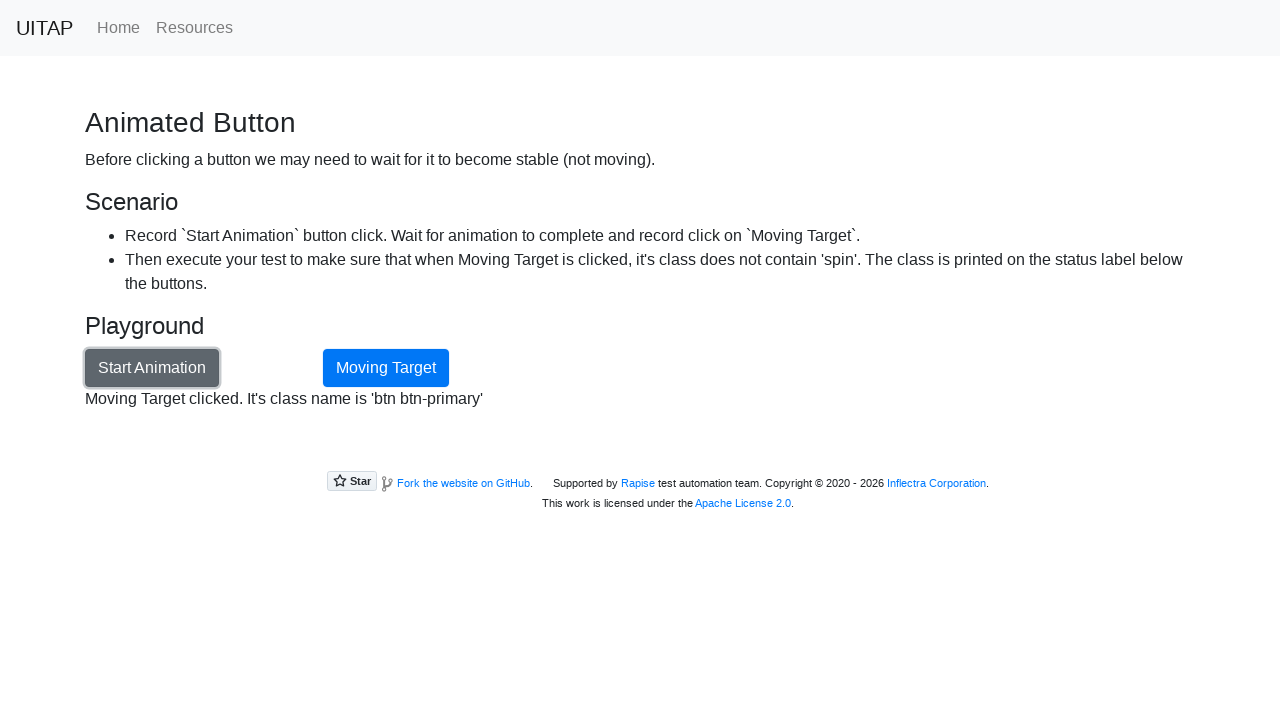

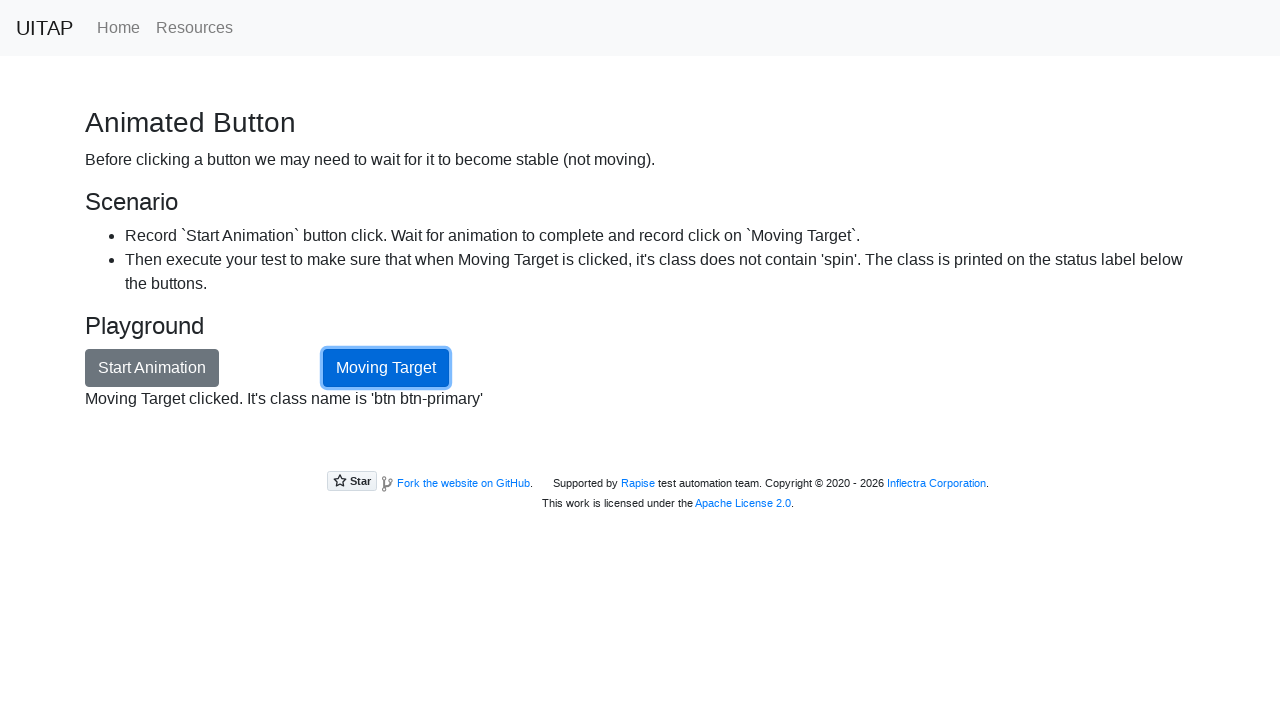